Tests clicking a button with a dynamic ID multiple times, refreshing the page between each click to verify the button can still be located by its CSS class selector

Starting URL: http://uitestingplayground.com/dynamicid

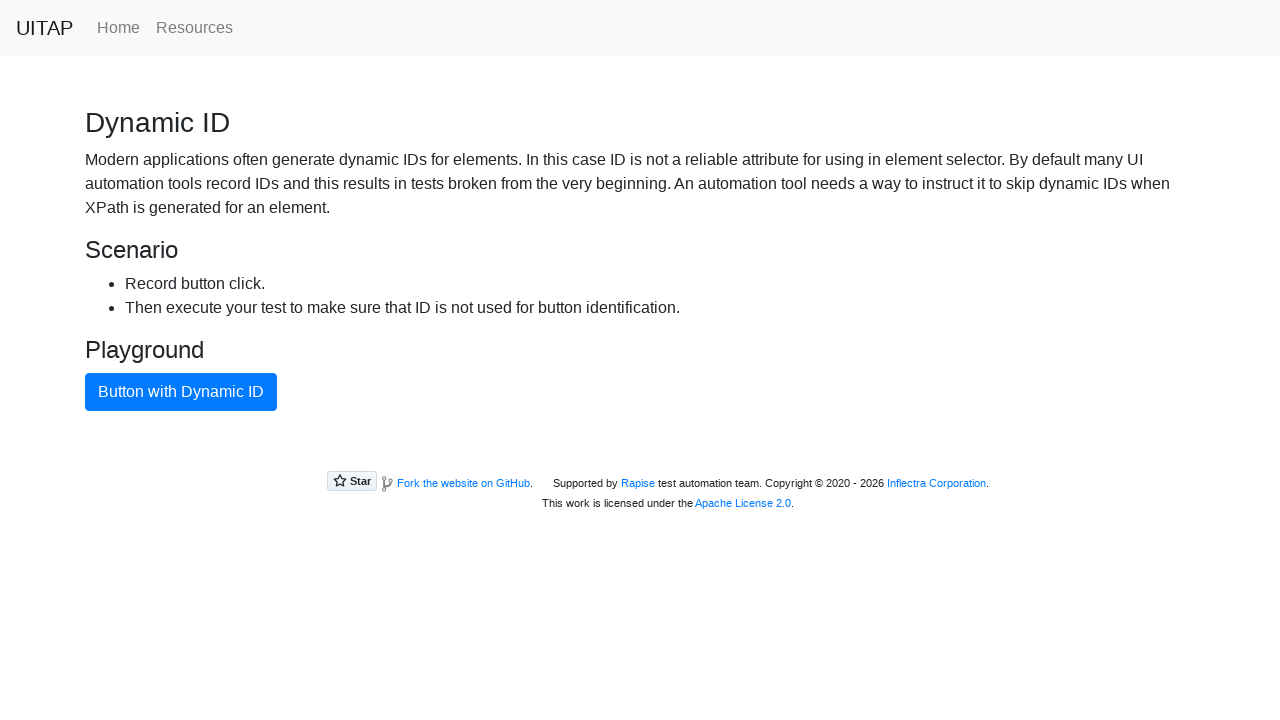

Navigated to dynamic ID test page
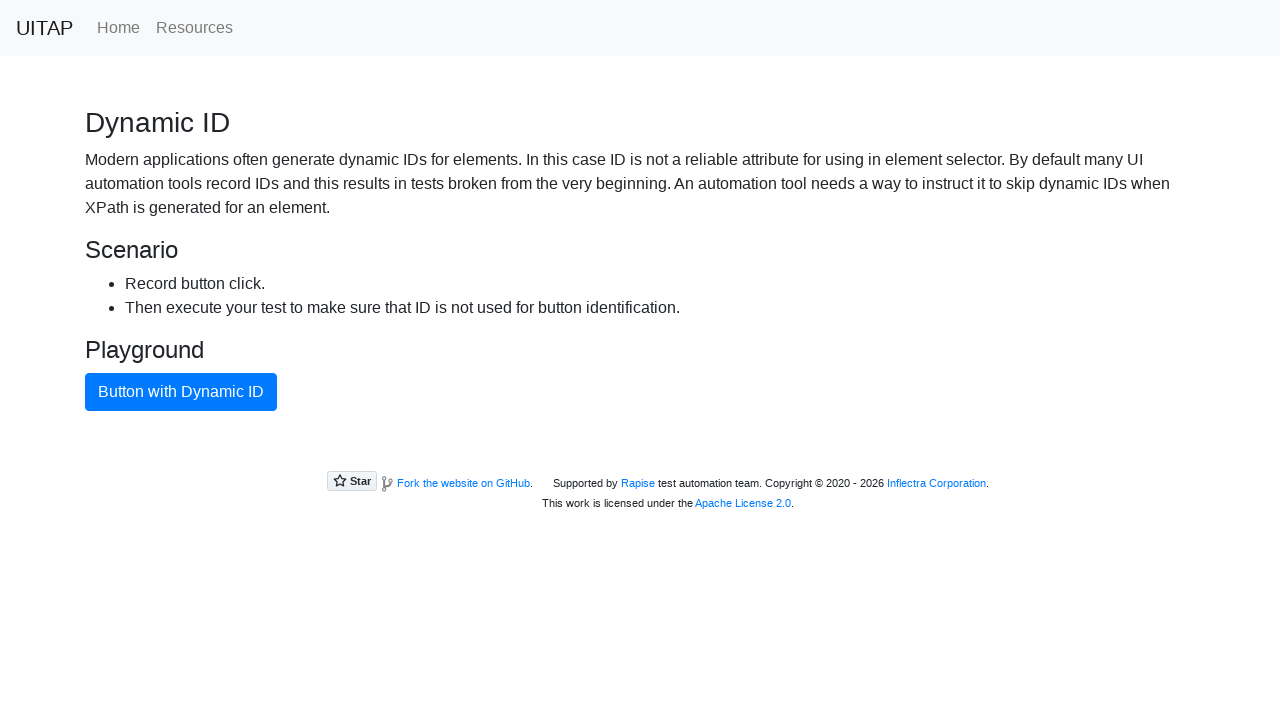

Clicked button with dynamic ID (iteration 1) at (181, 392) on button.btn.btn-primary
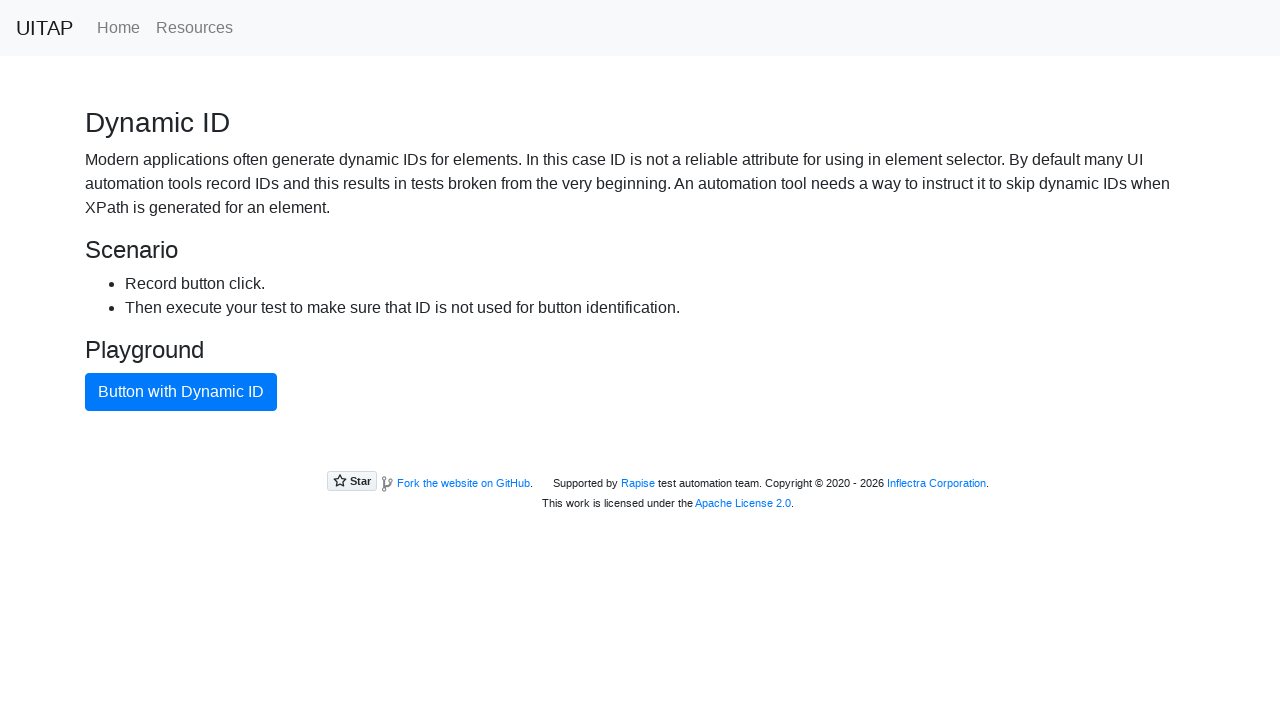

Refreshed page after click (iteration 1)
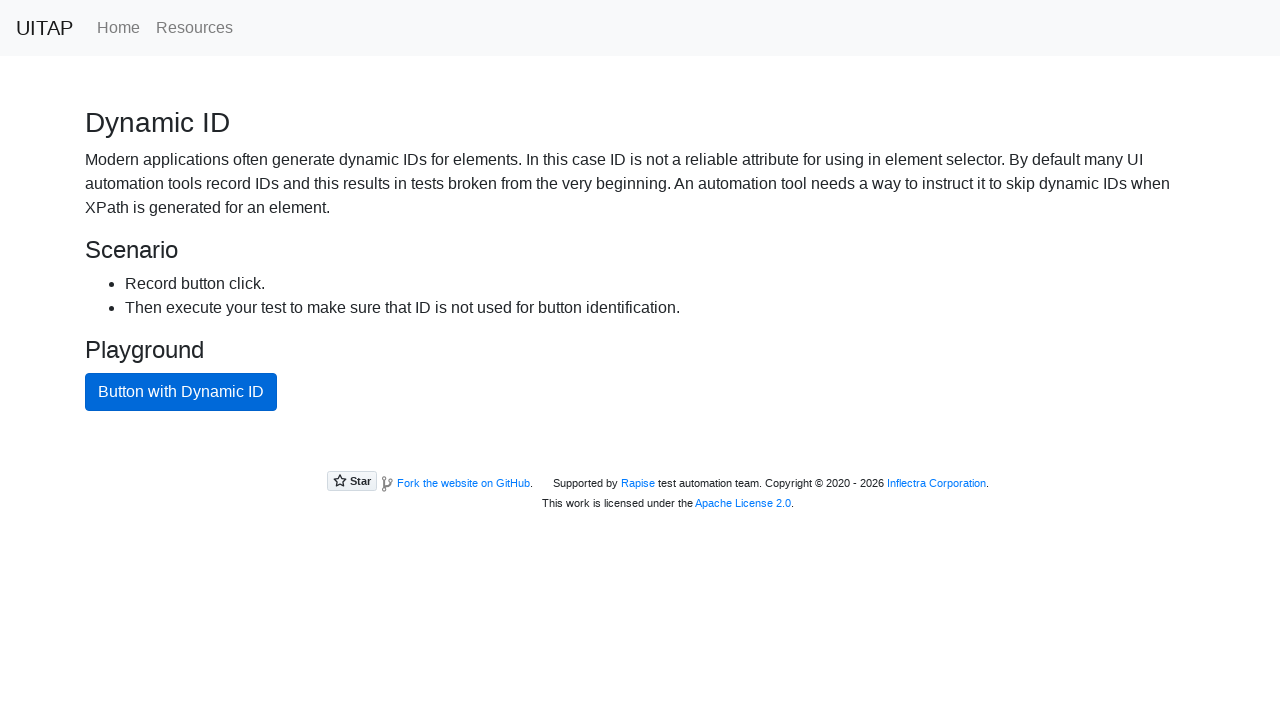

Button with dynamic ID became available after refresh (iteration 1)
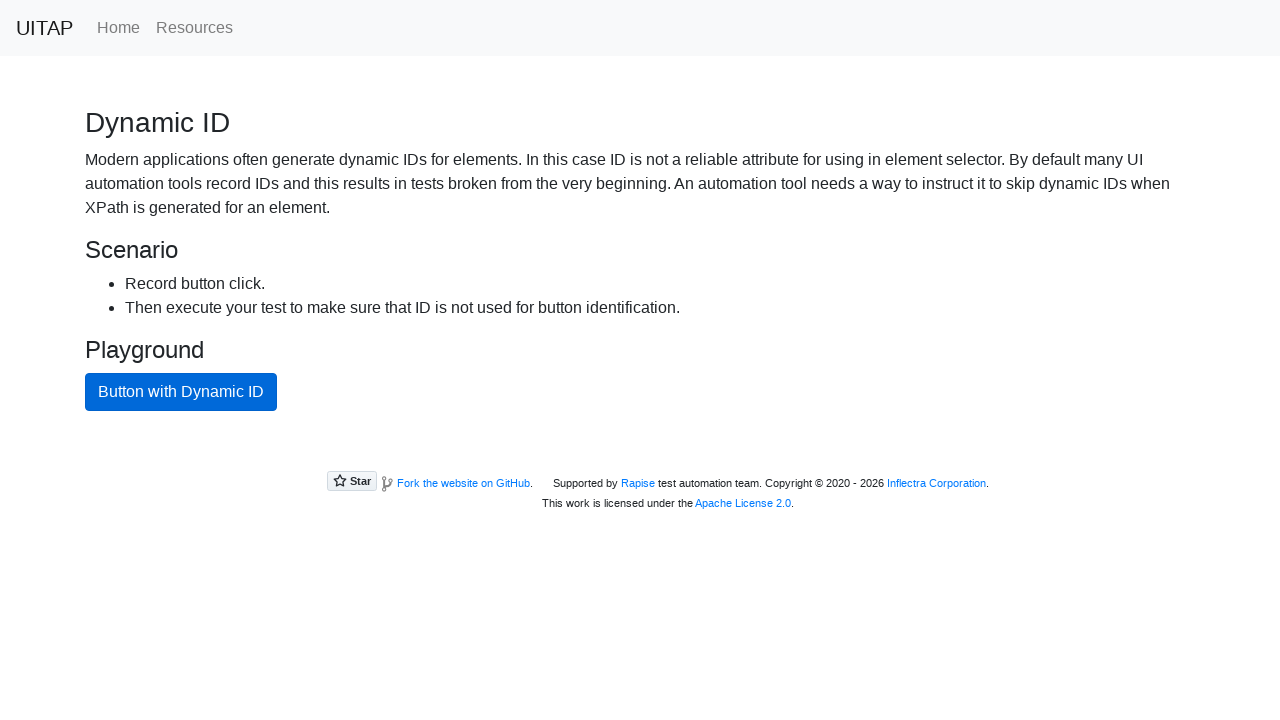

Clicked button with dynamic ID (iteration 2) at (181, 392) on button.btn.btn-primary
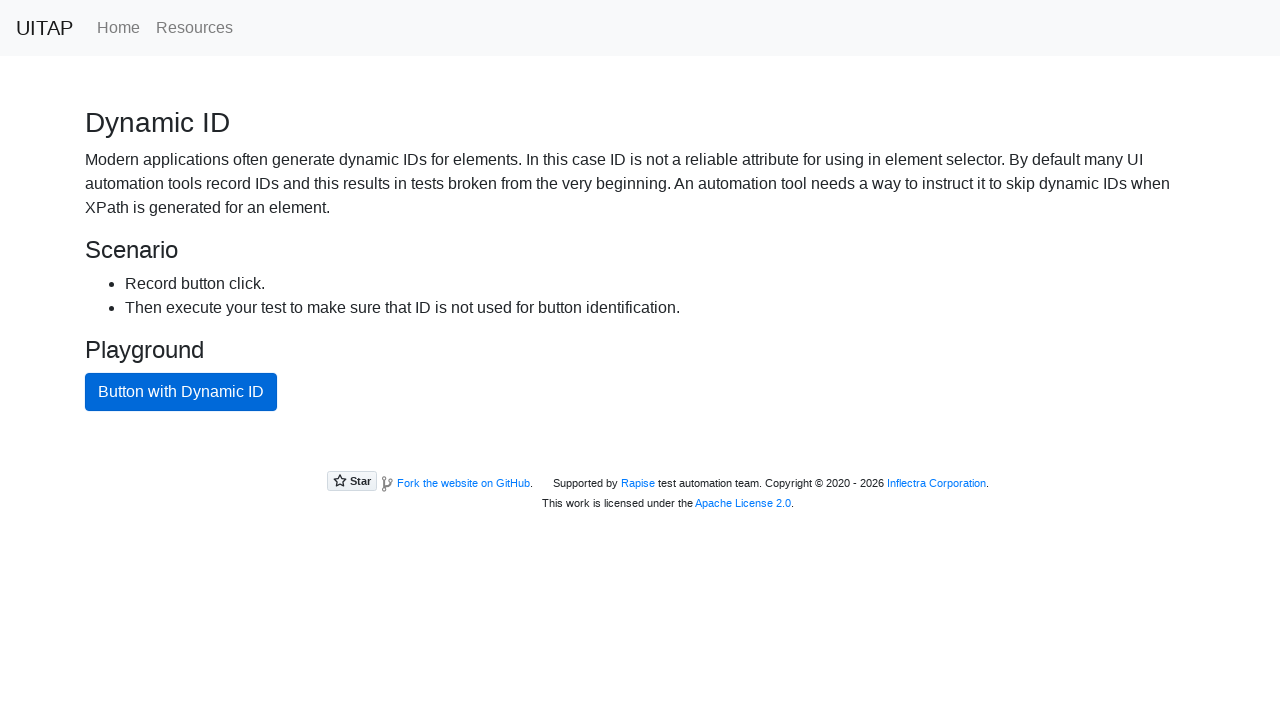

Refreshed page after click (iteration 2)
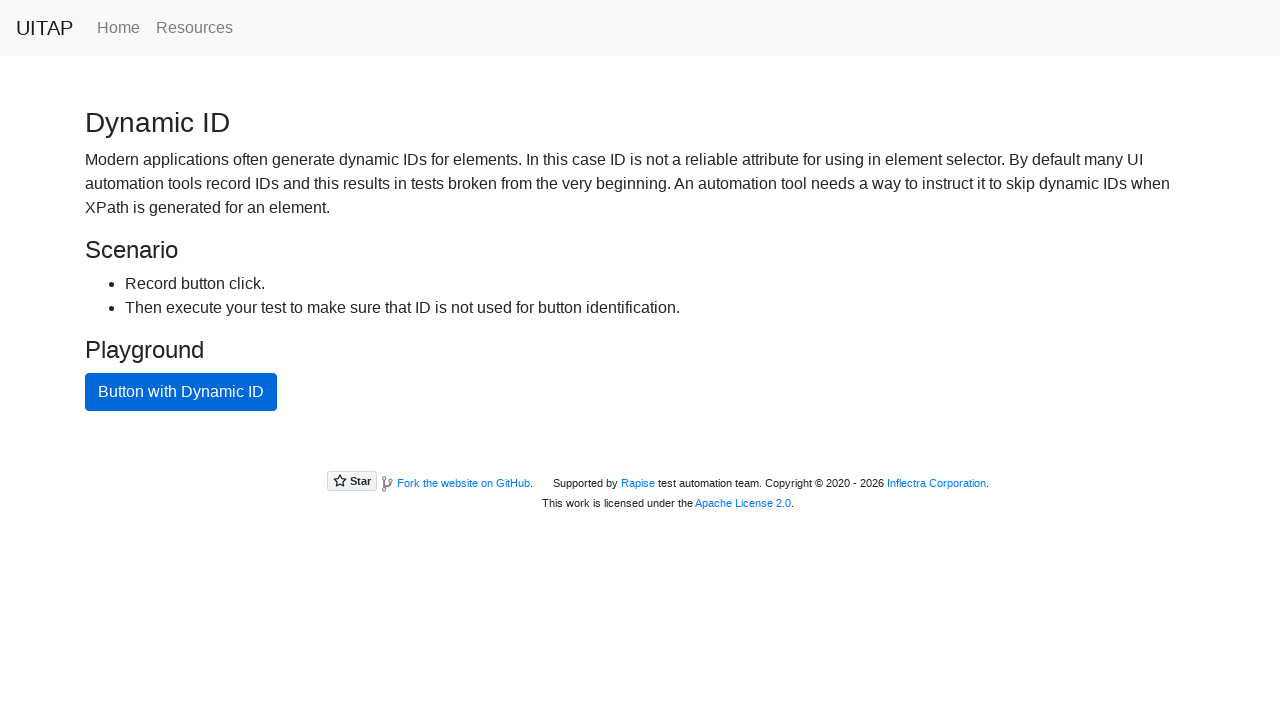

Button with dynamic ID became available after refresh (iteration 2)
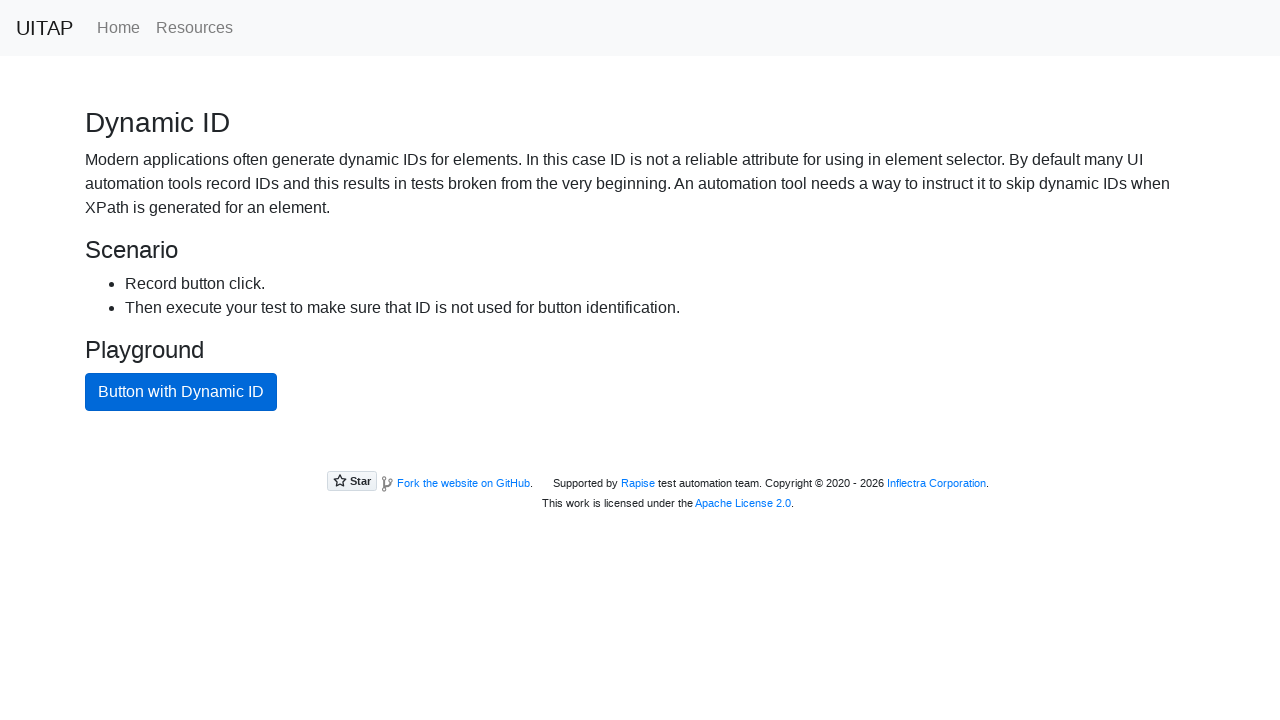

Clicked button with dynamic ID (iteration 3) at (181, 392) on button.btn.btn-primary
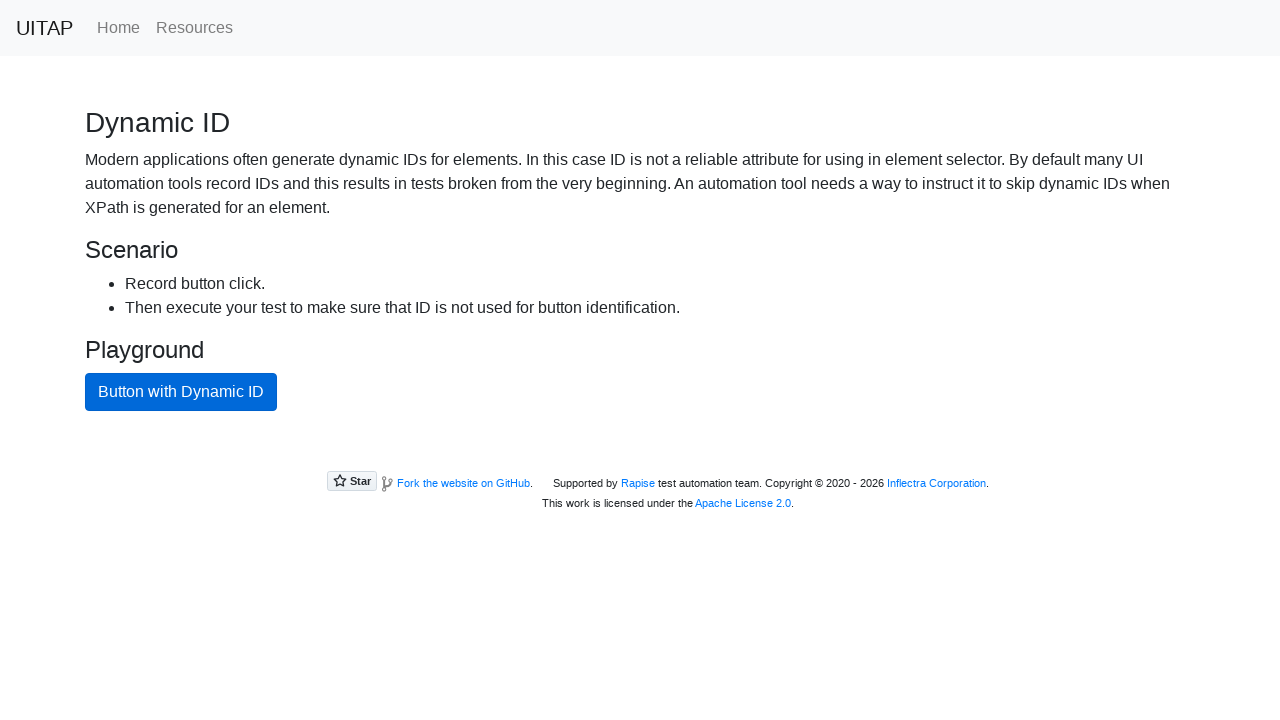

Refreshed page after click (iteration 3)
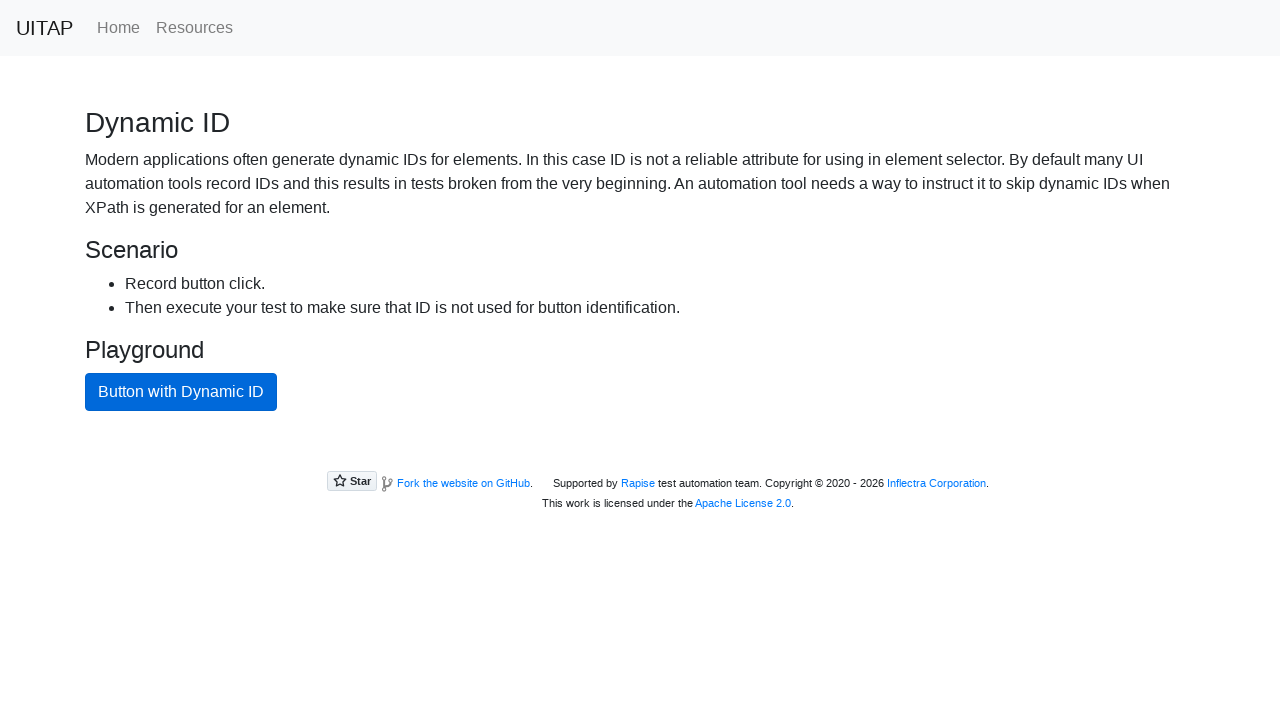

Button with dynamic ID became available after refresh (iteration 3)
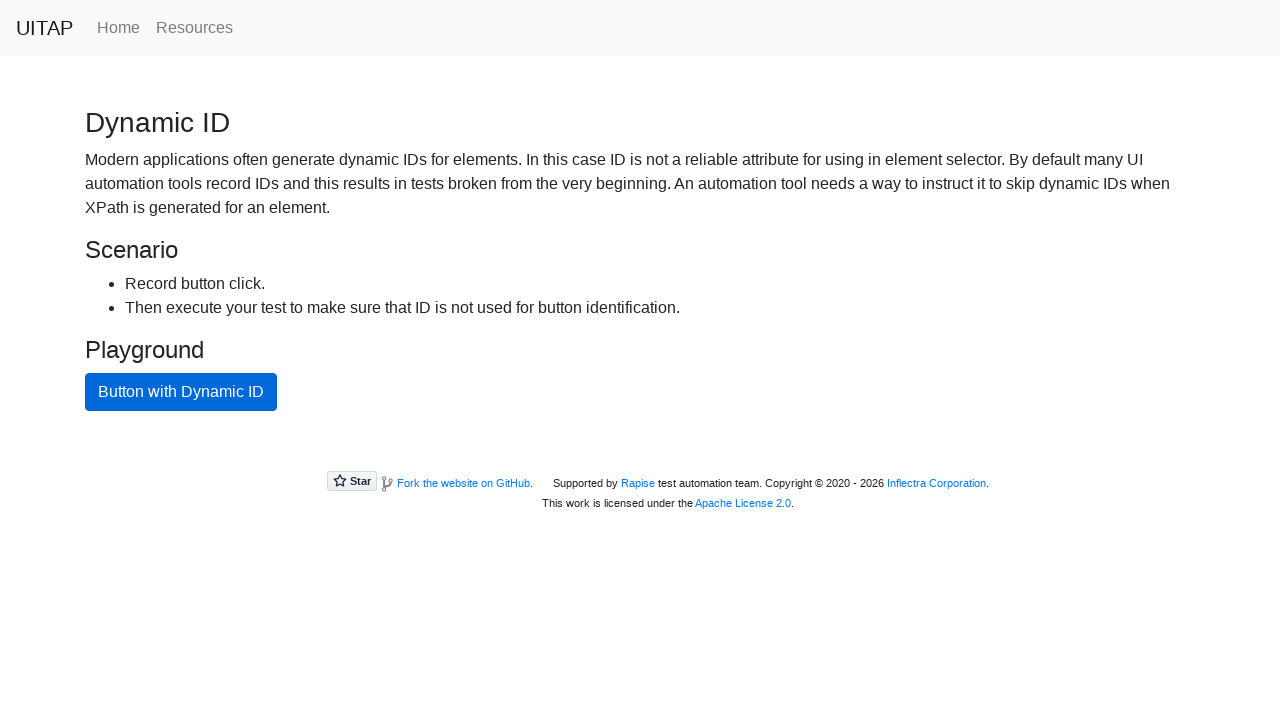

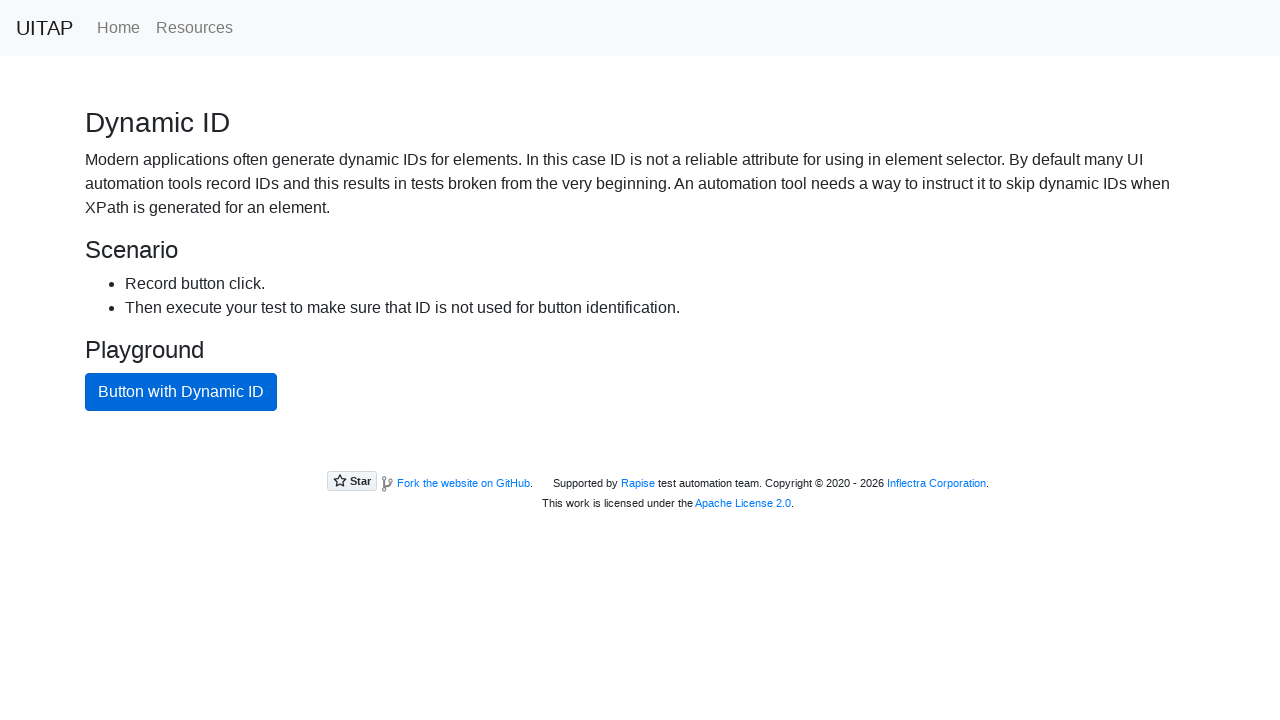